Tests pagination navigation on an e-commerce product catalog by detecting the current page number and navigating to the next page.

Starting URL: https://cz.ermenrich.com/catalogue/pasmova-meridla/laserove-merice/

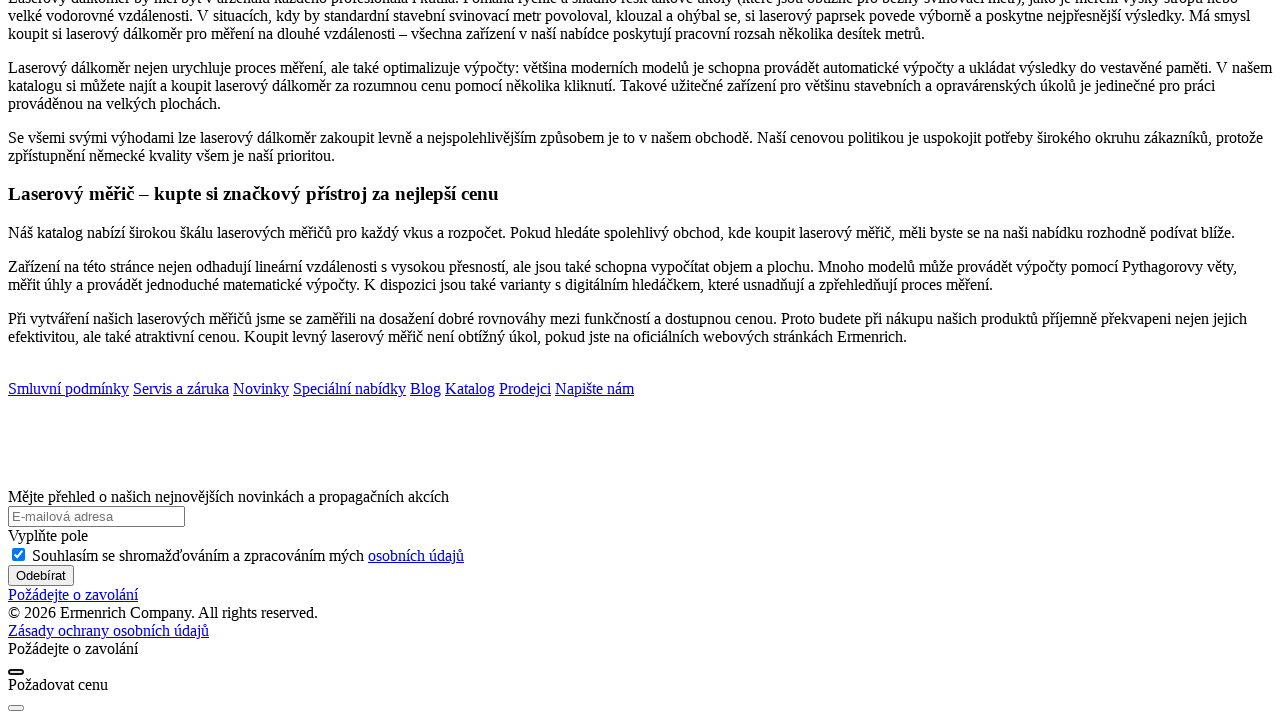

Pagination list loaded
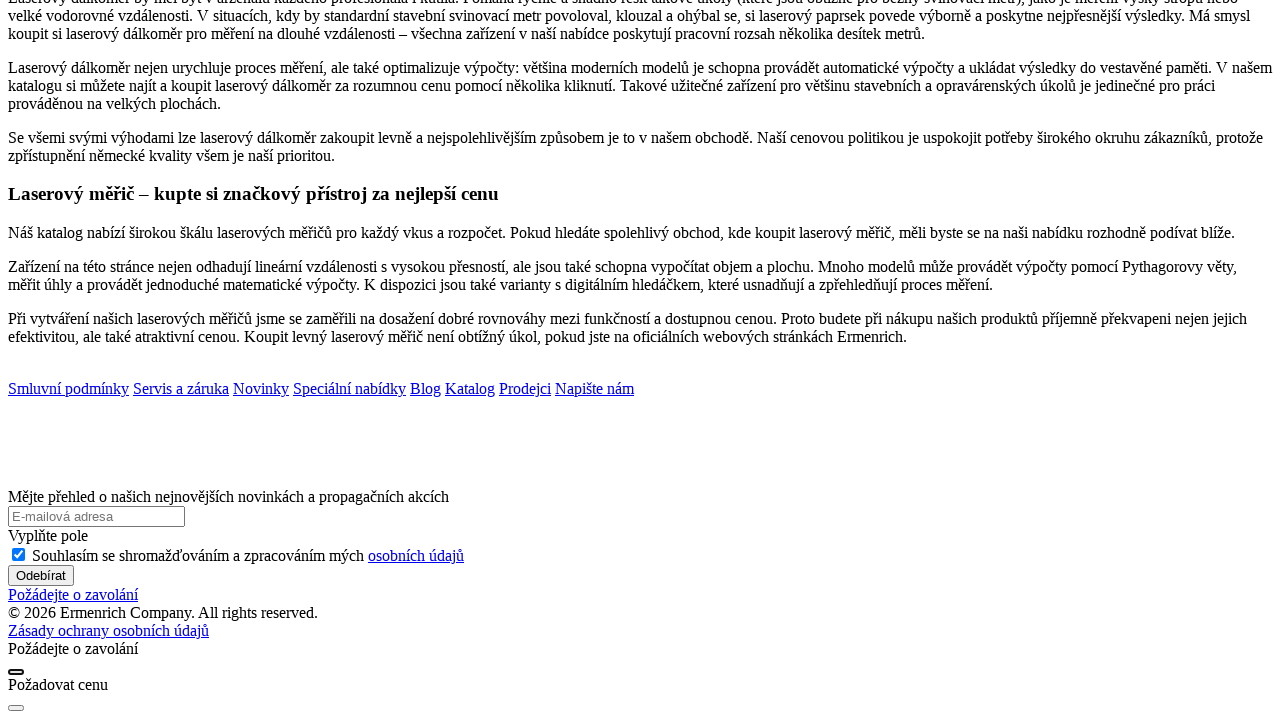

Detected current page number: 1
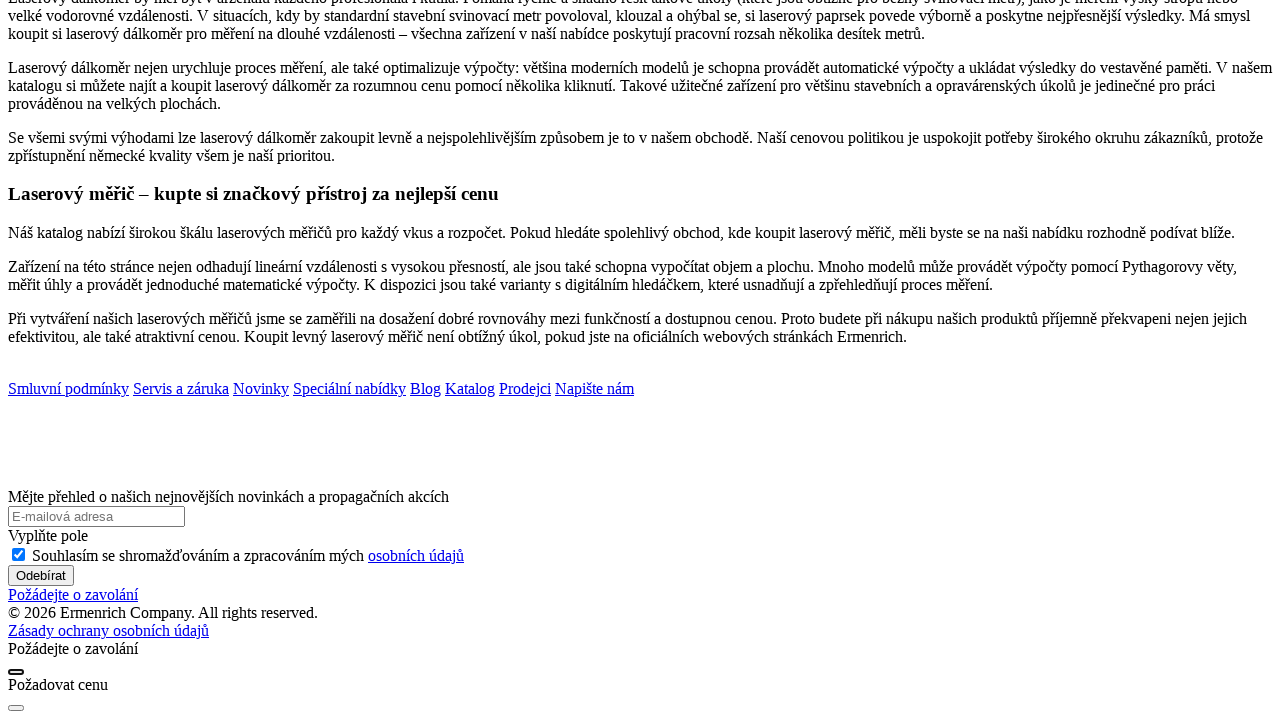

Calculated next page number: 2
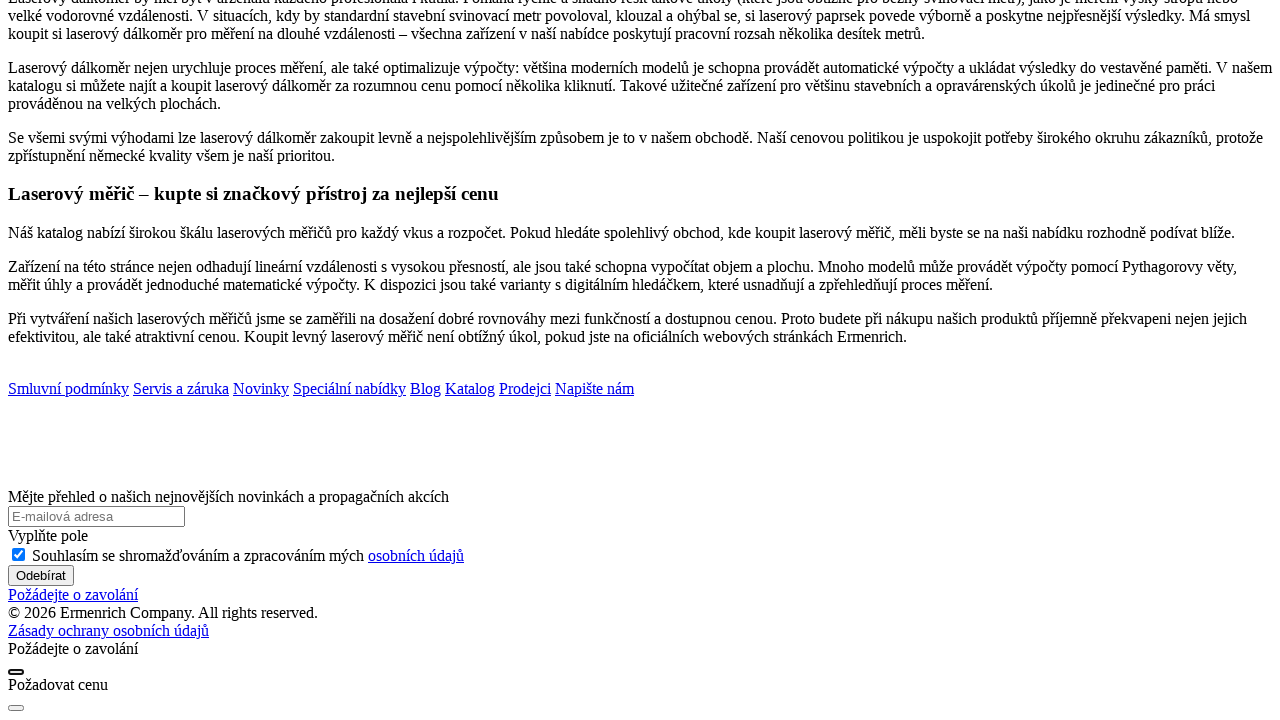

Navigated to next page: https://cz.ermenrich.com/catalogue/pasmova-meridla/laserove-merice/?PAGEN_1=2
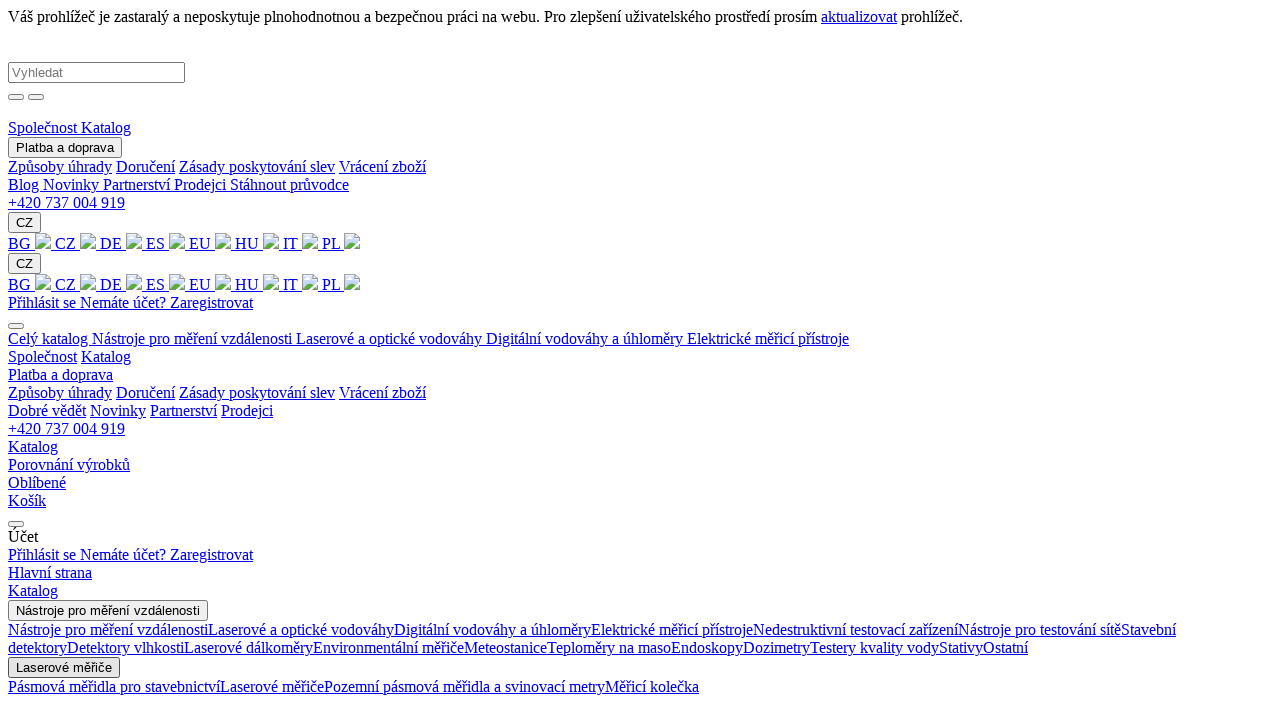

Next page pagination list loaded
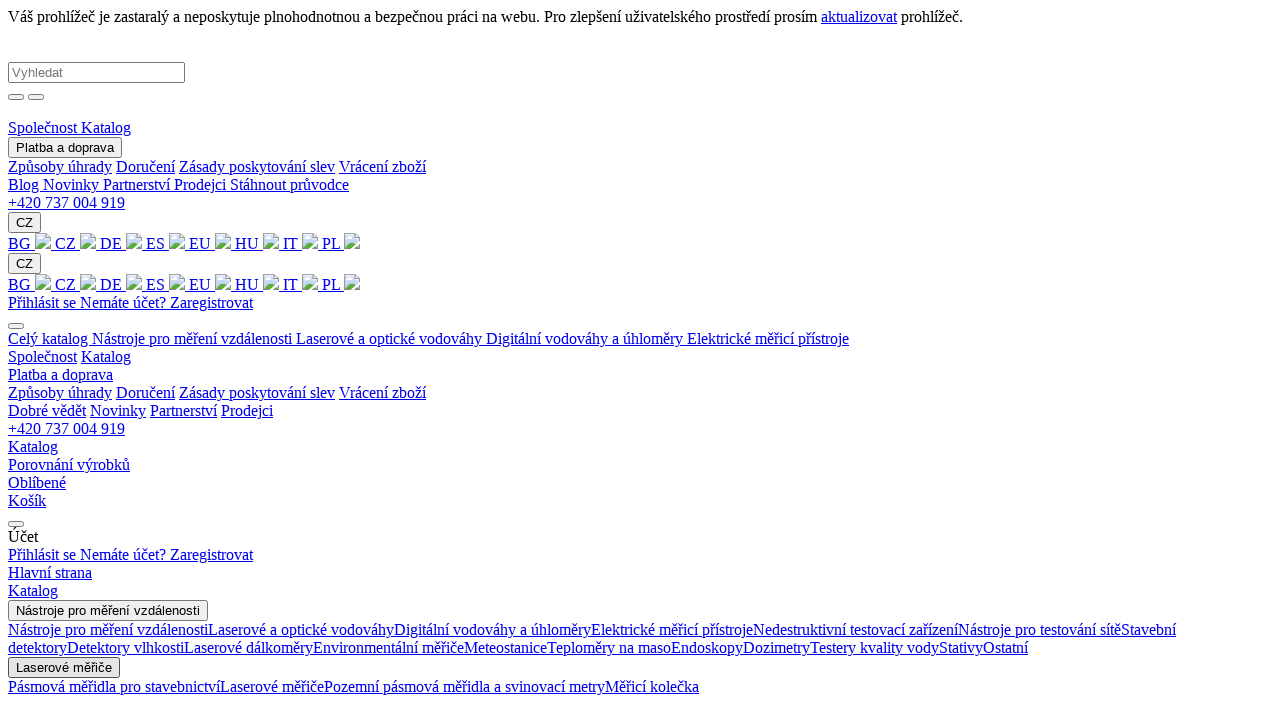

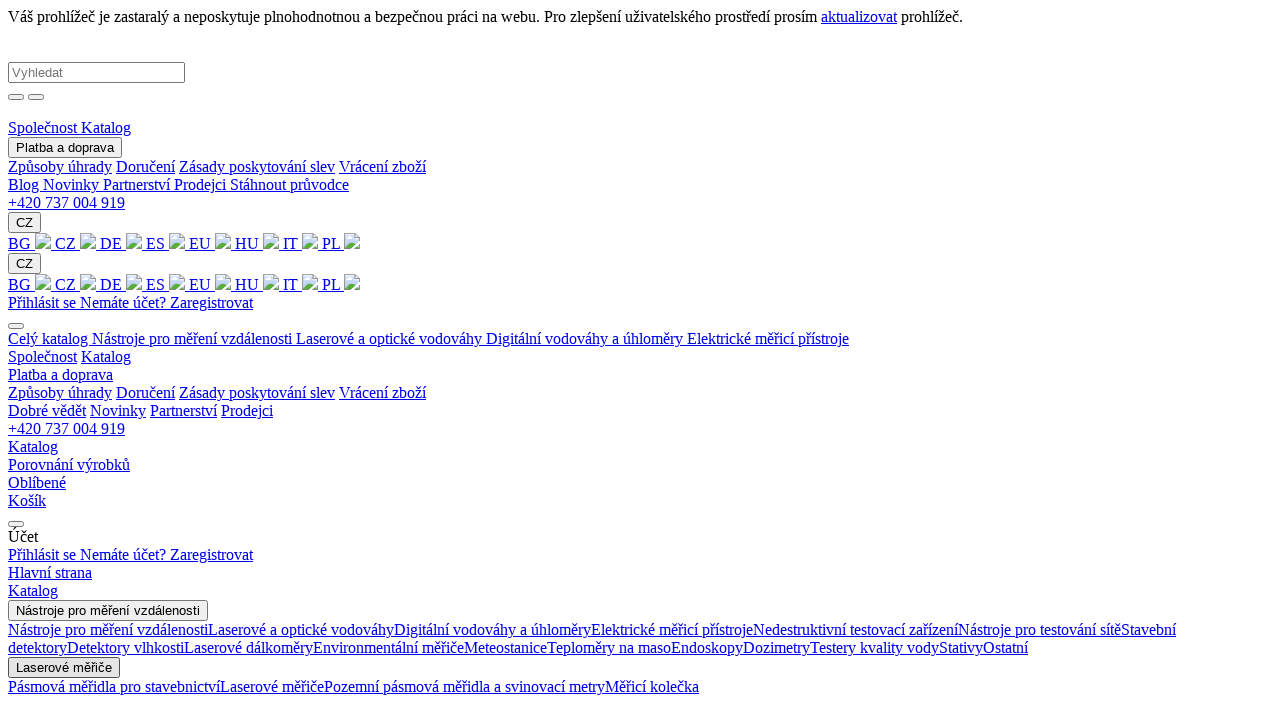